Tests window and tab handling by opening new windows/tabs via button clicks and switching between them

Starting URL: https://rahulshettyacademy.com/AutomationPractice/

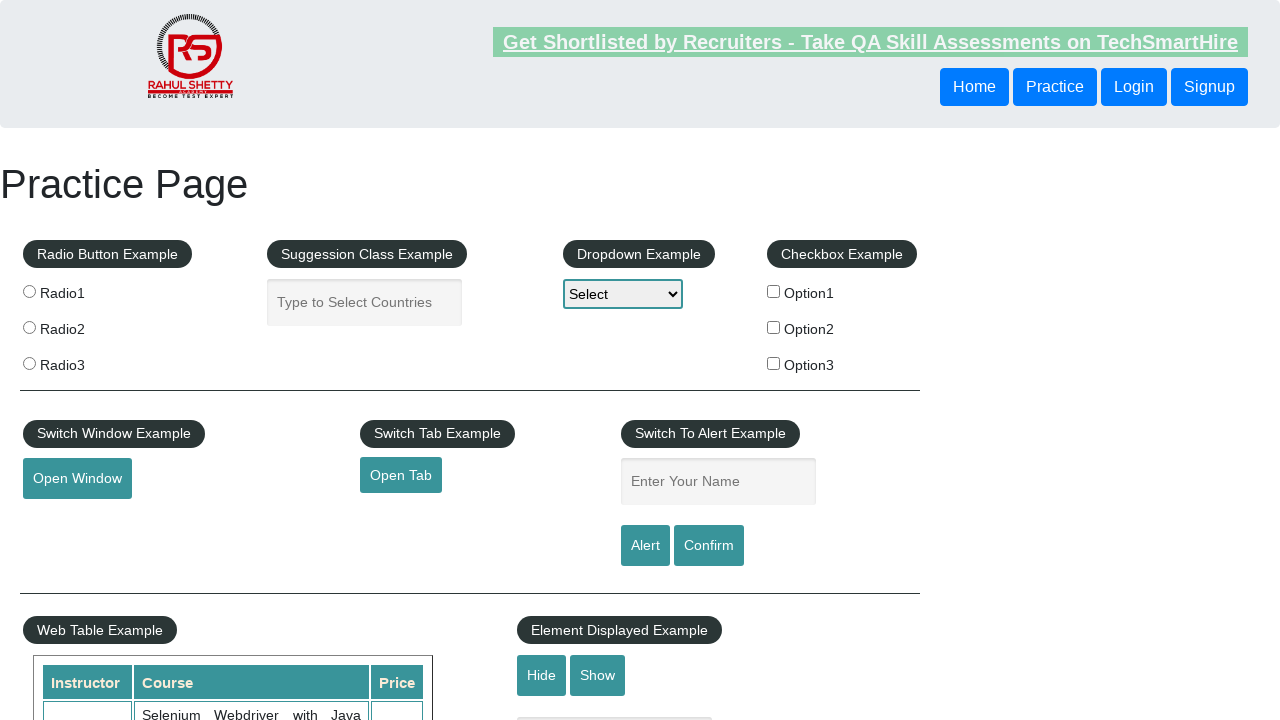

Clicked button to open new window at (77, 479) on #openwindow
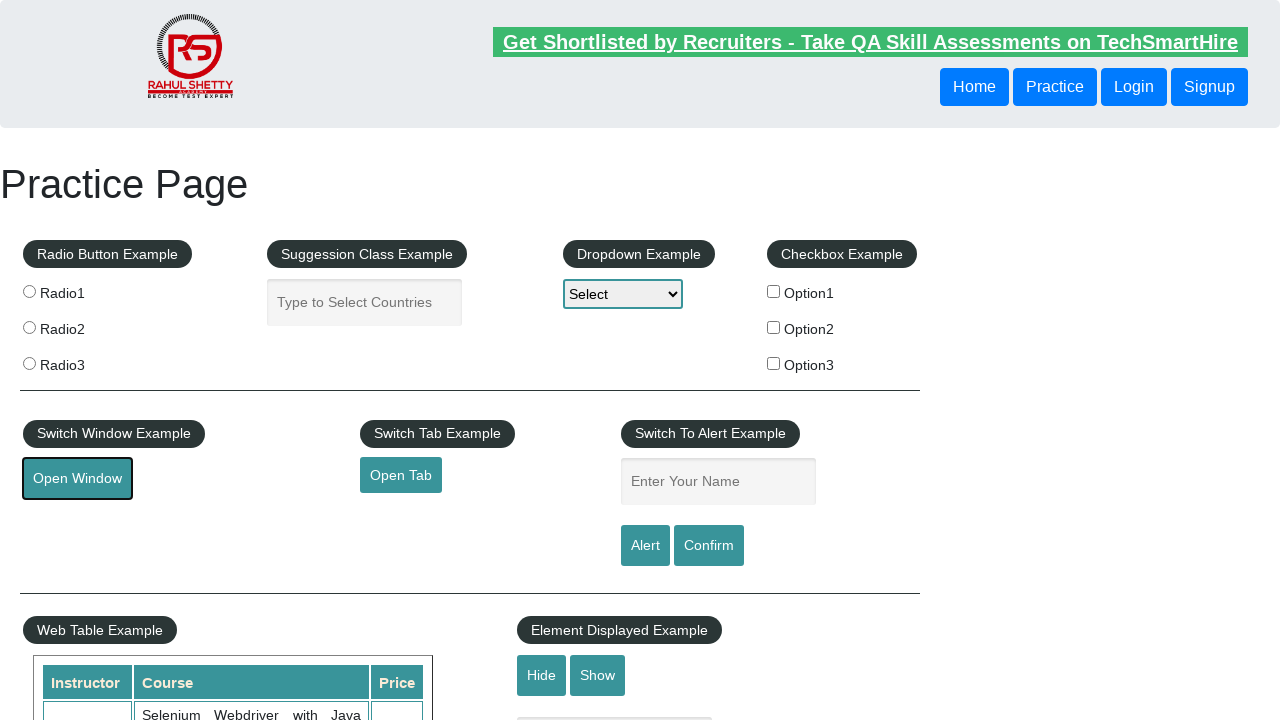

Waited 2 seconds for new window to open
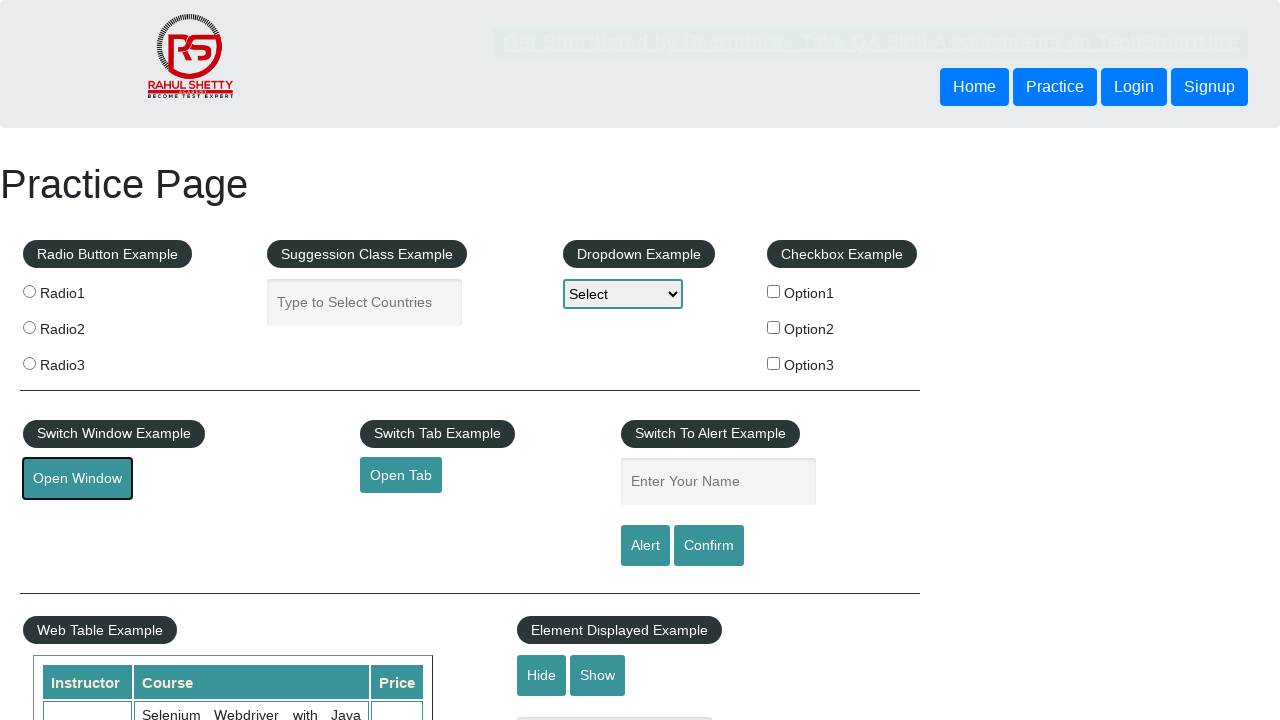

Clicked button to open new tab at (401, 475) on #opentab
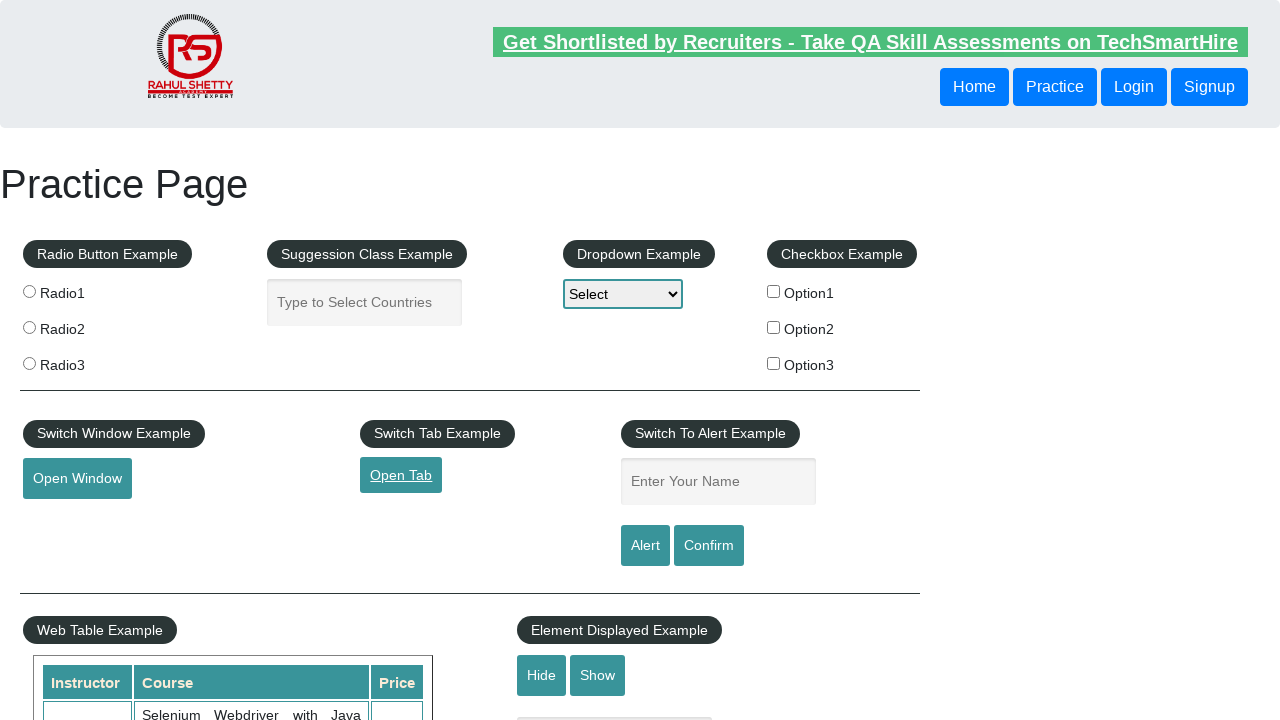

Waited 2 seconds for new tab to open
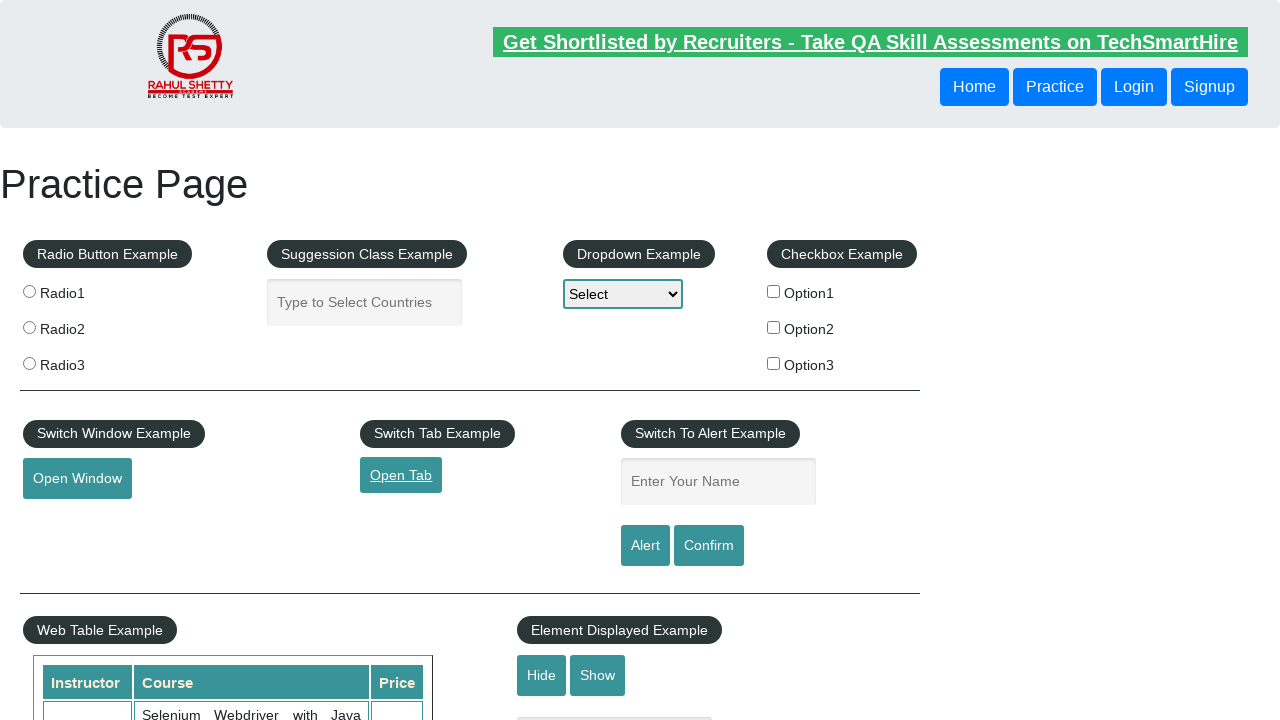

Retrieved all pages in context: 3 pages found
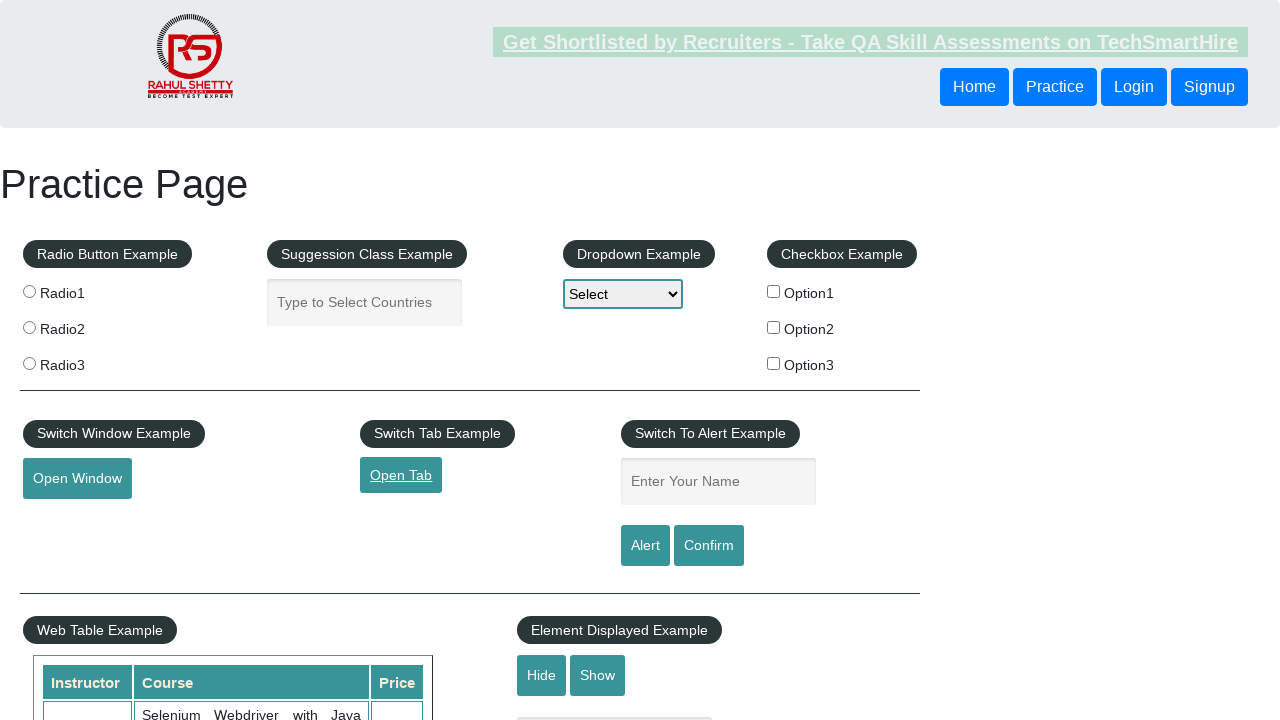

Switched to page: https://rahulshettyacademy.com/AutomationPractice/
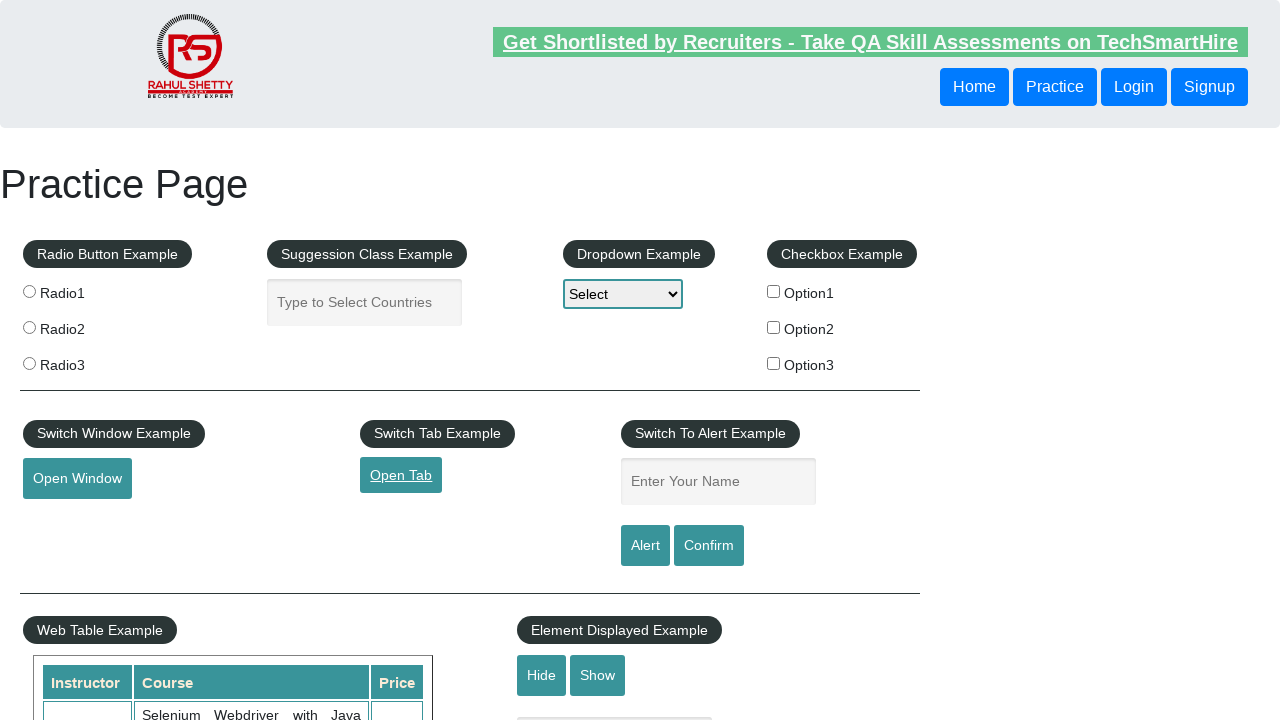

Waited 1 second for page to stabilize
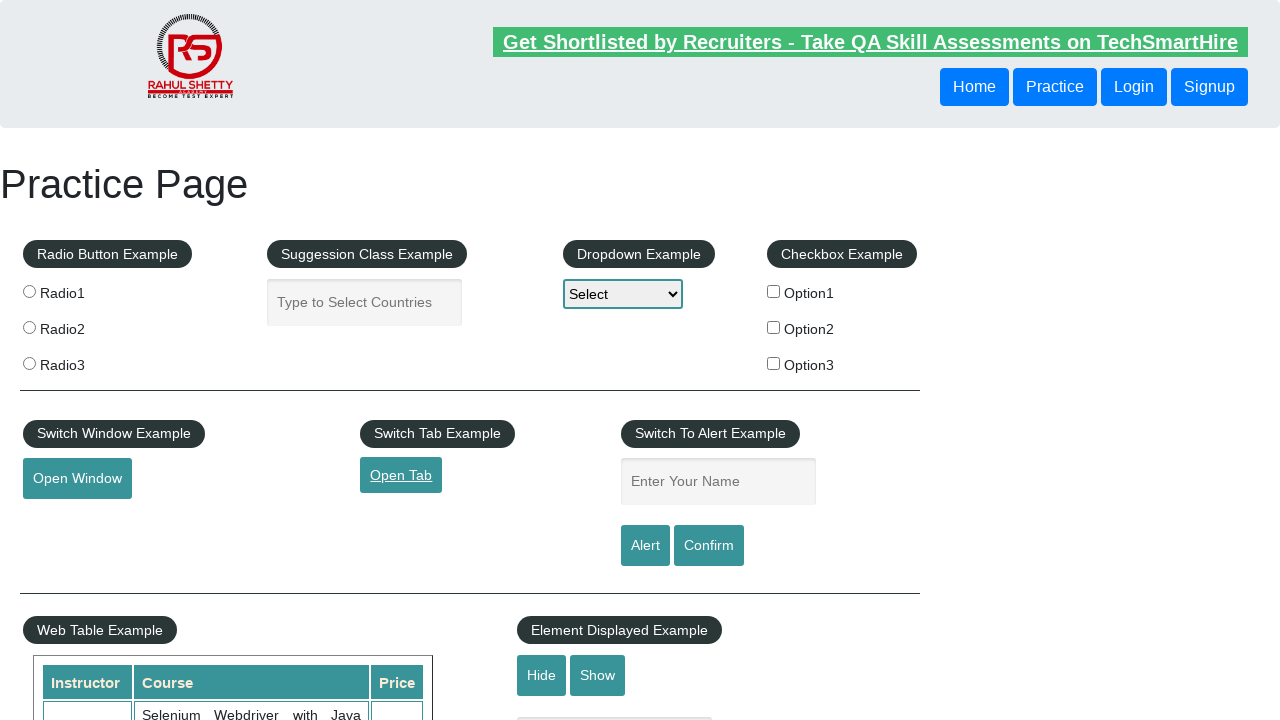

Switched to page: https://www.qaclickacademy.com/
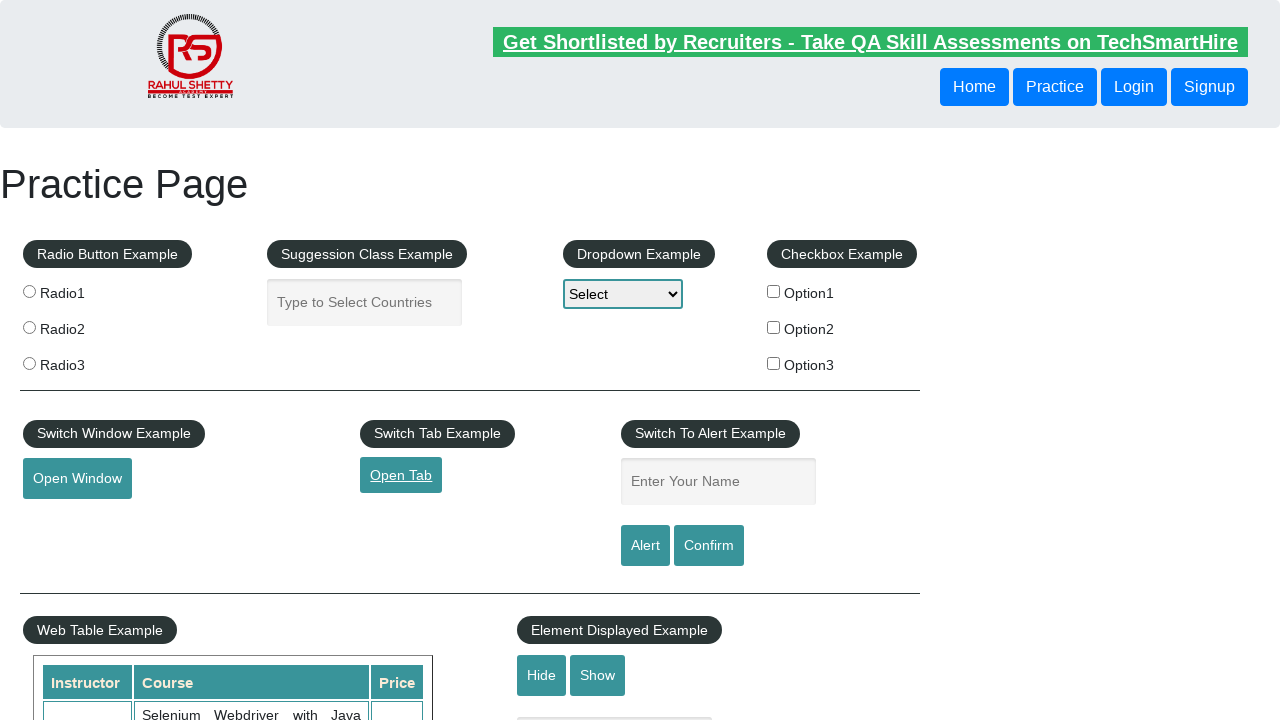

Waited 1 second for page to stabilize
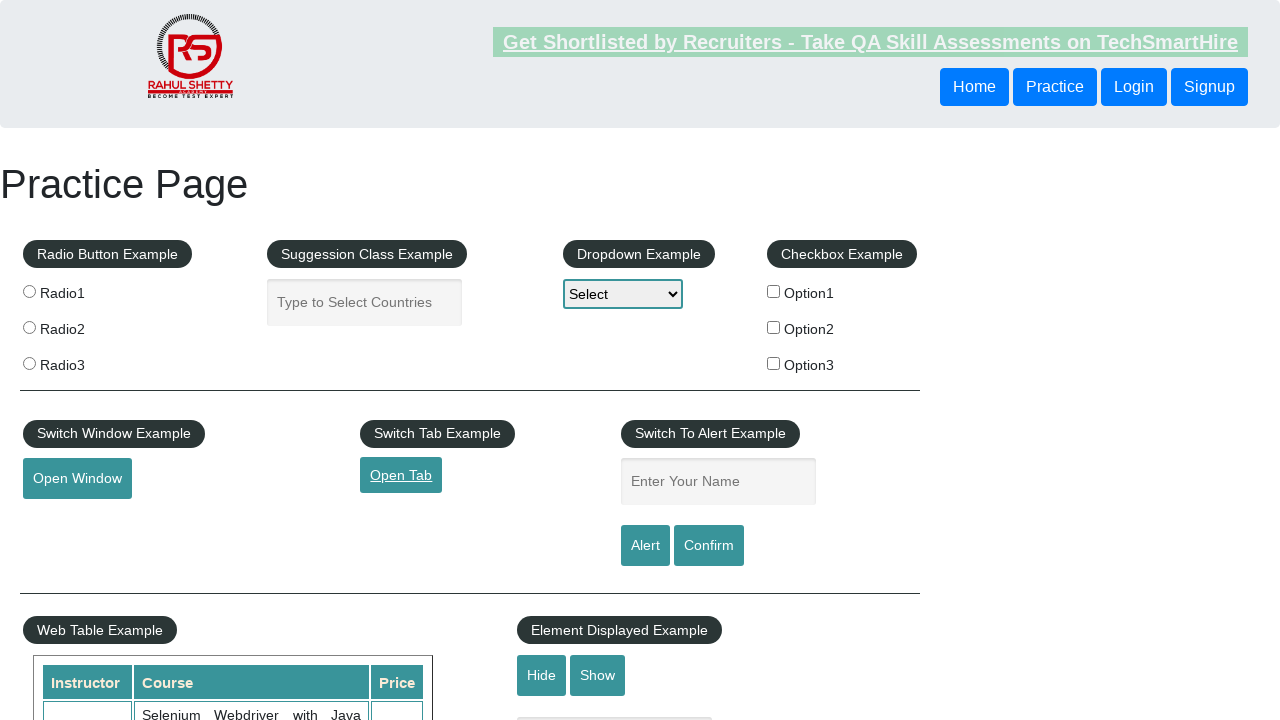

Switched to page: https://www.qaclickacademy.com/
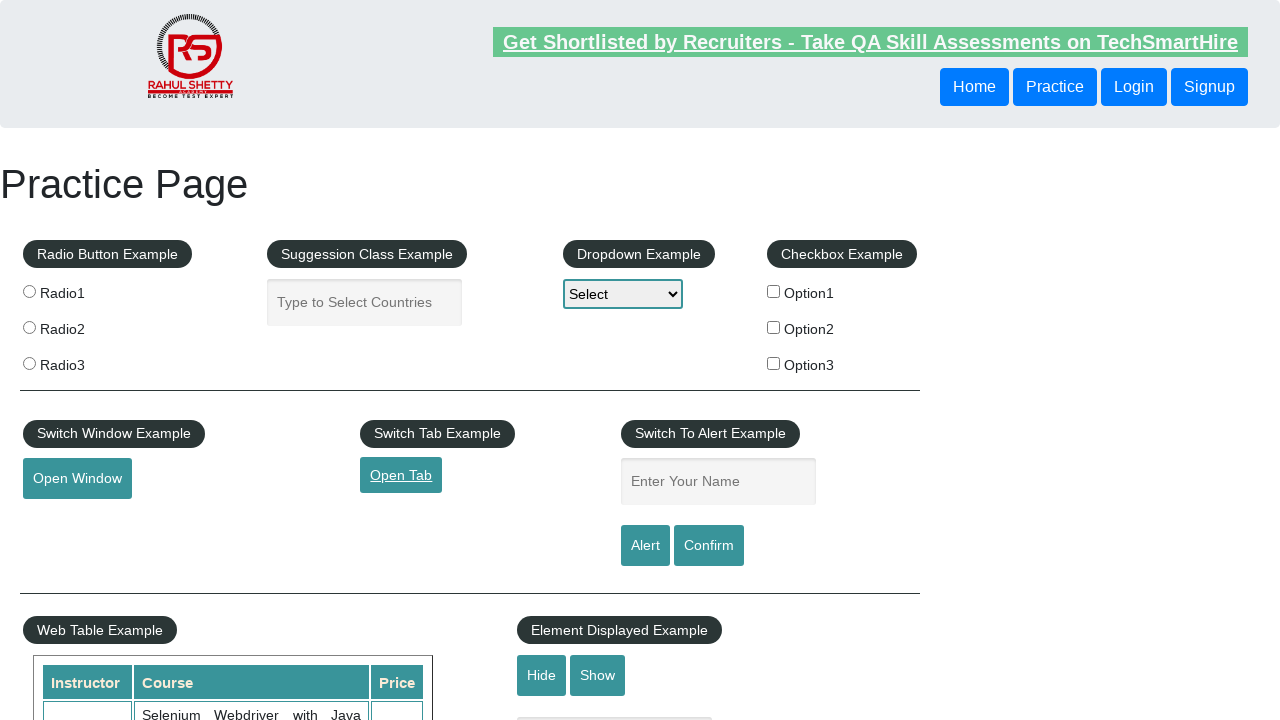

Waited 1 second for page to stabilize
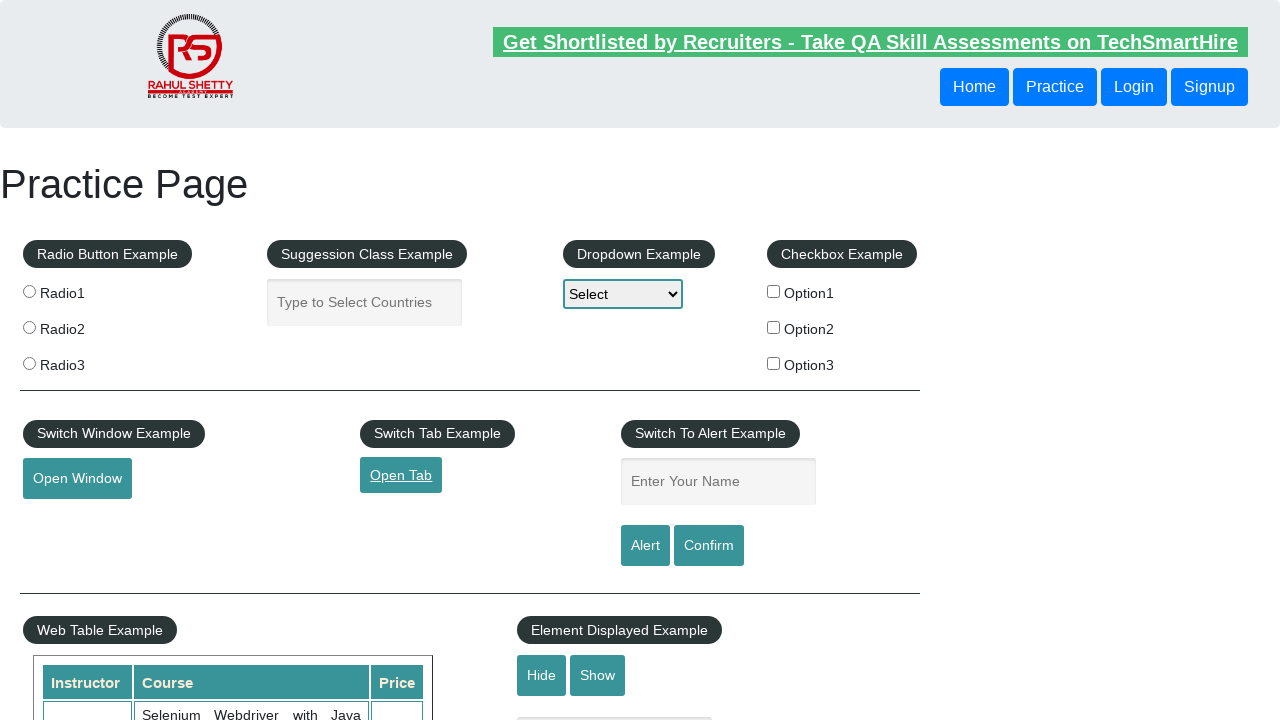

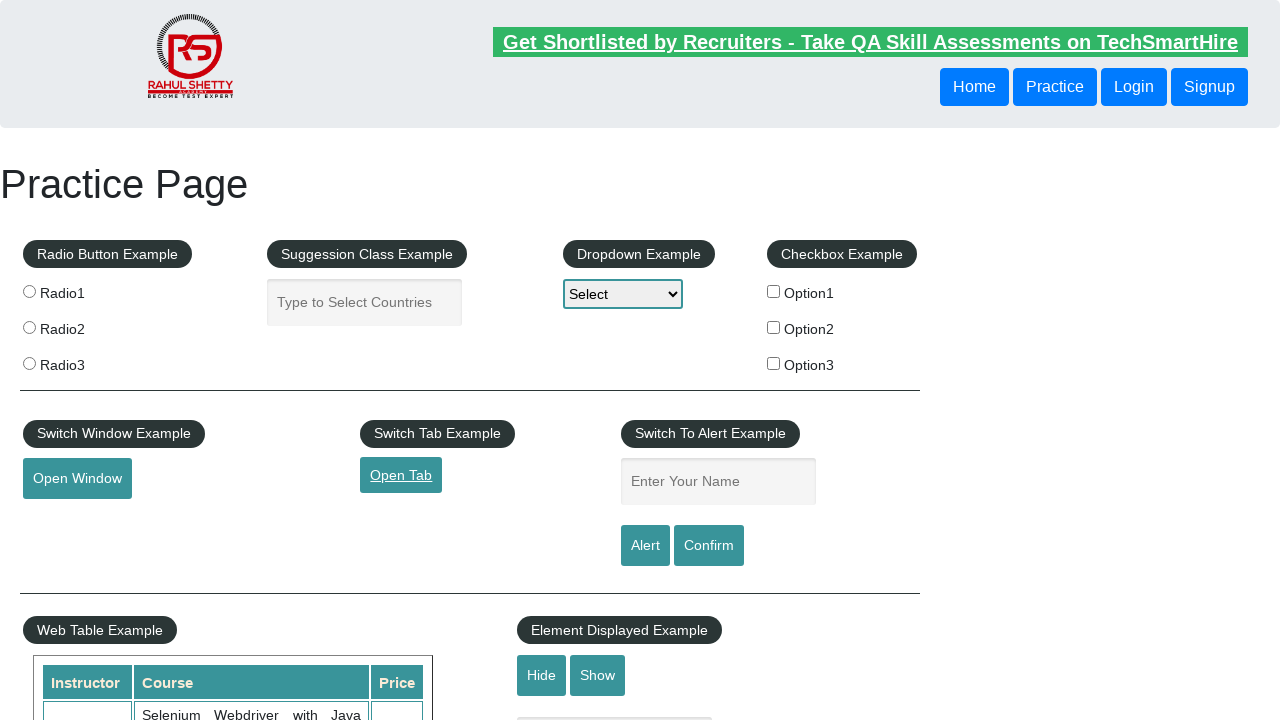